Navigates to the Seelie.me characters page, waits for the main content to load, and clicks the load button to display character items

Starting URL: https://seelie.me/characters

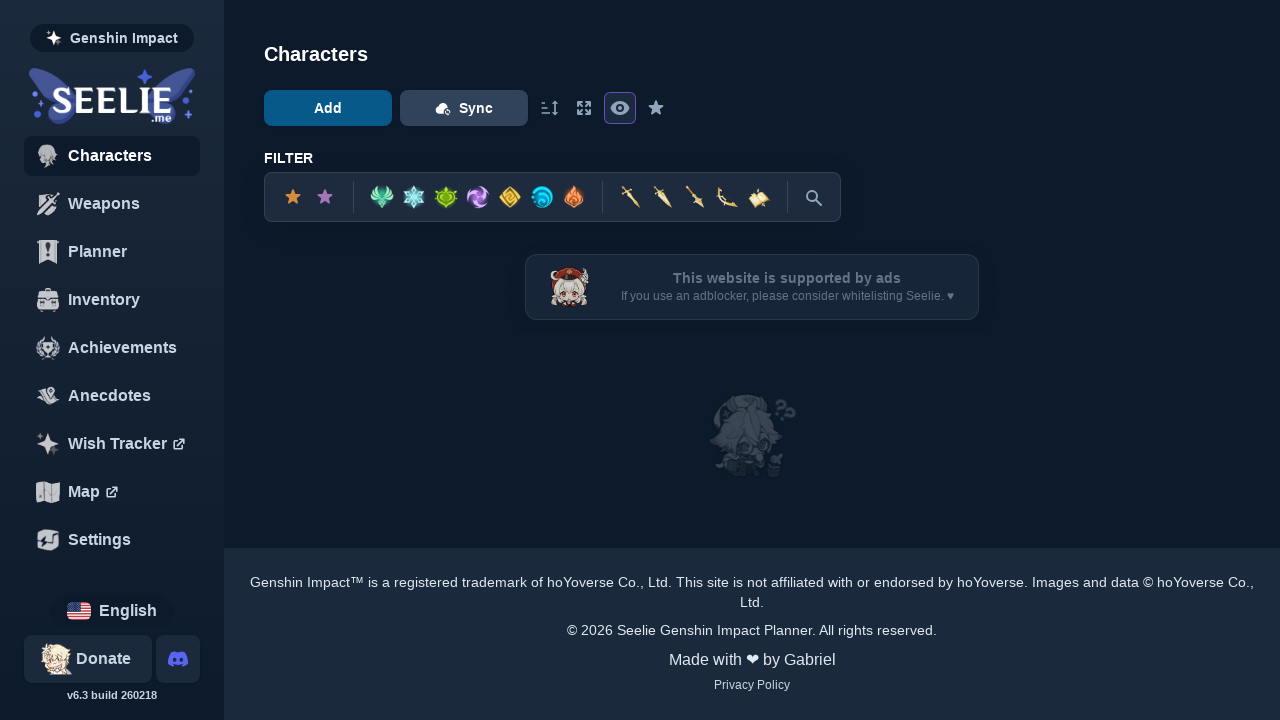

Waited for main button to be present
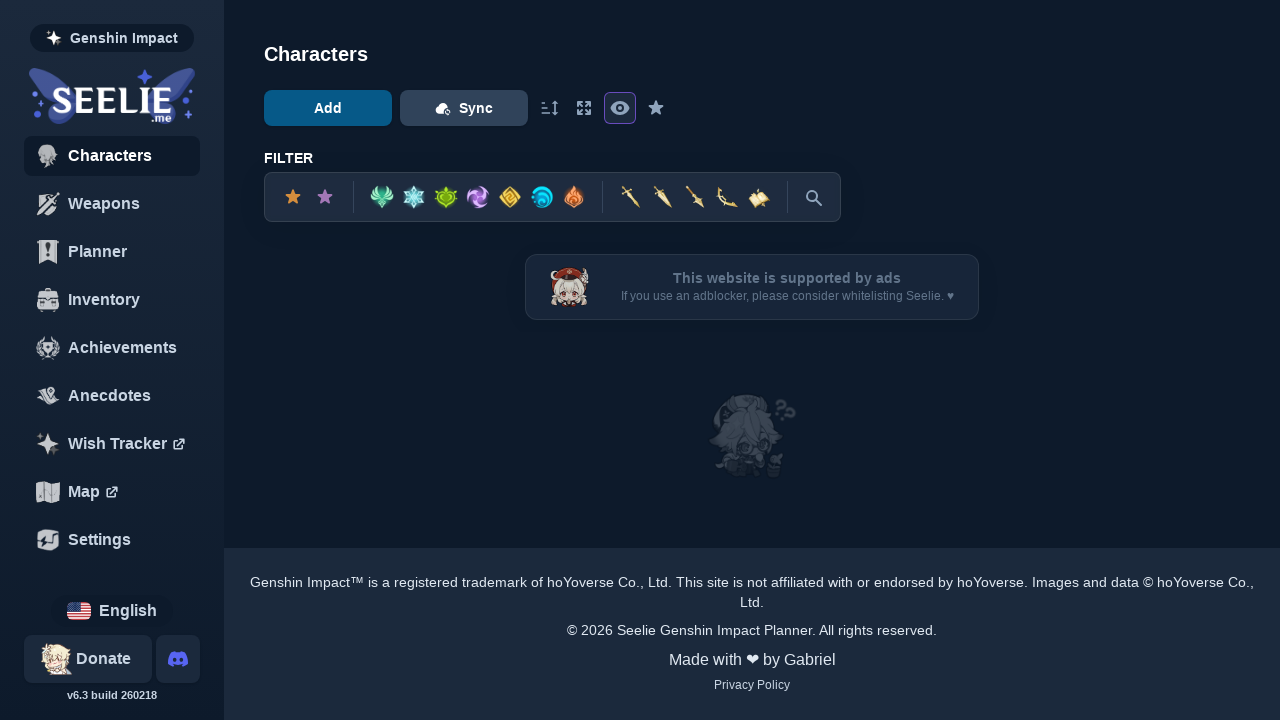

Clicked main button to load character list at (328, 108) on #main button
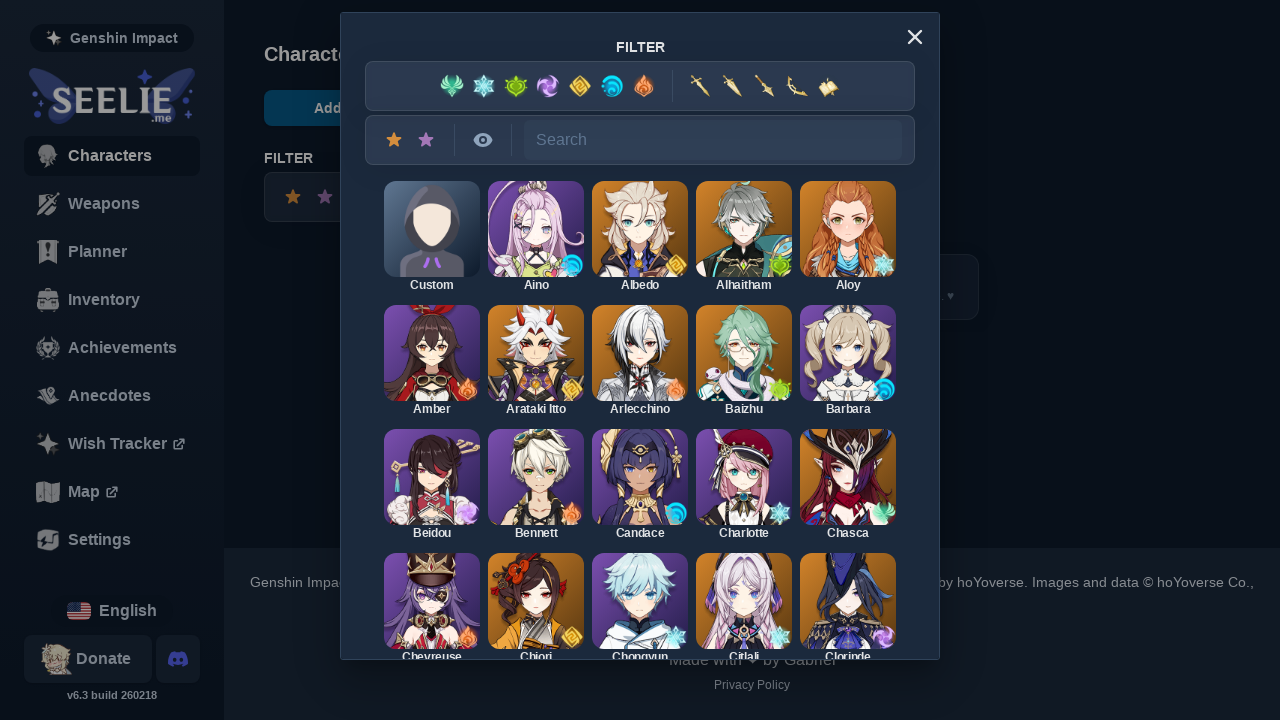

Character items loaded successfully
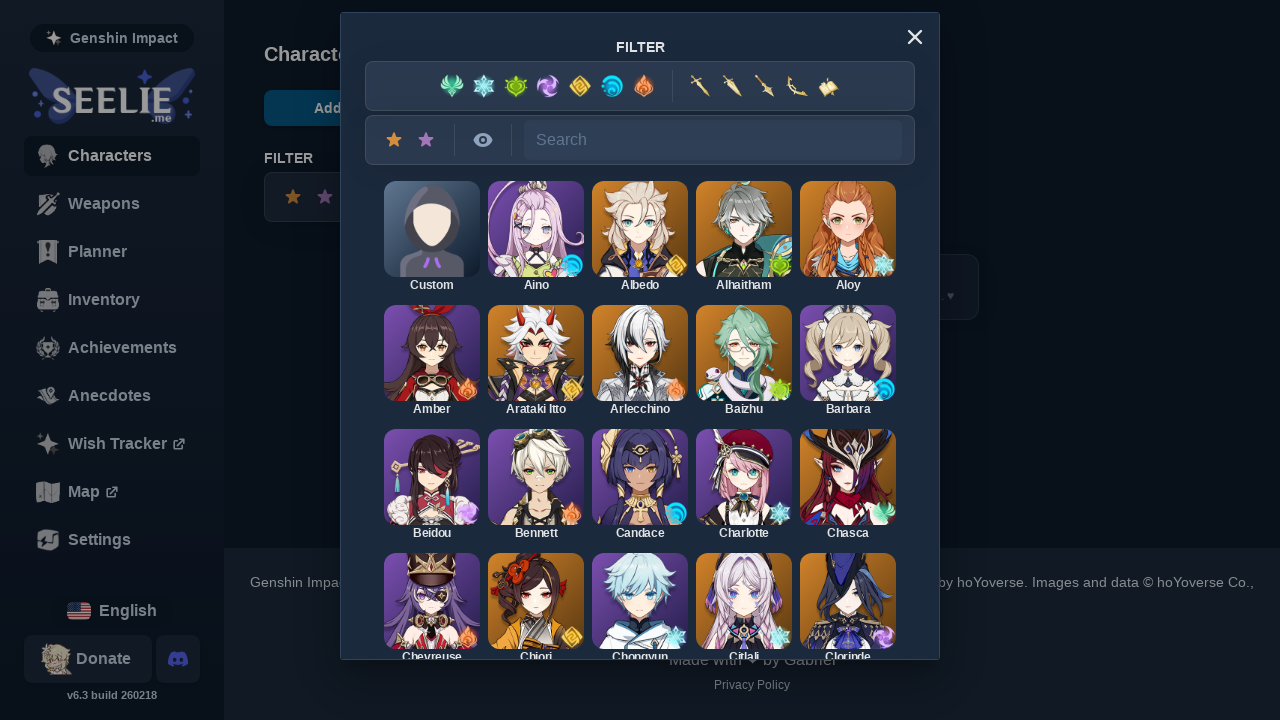

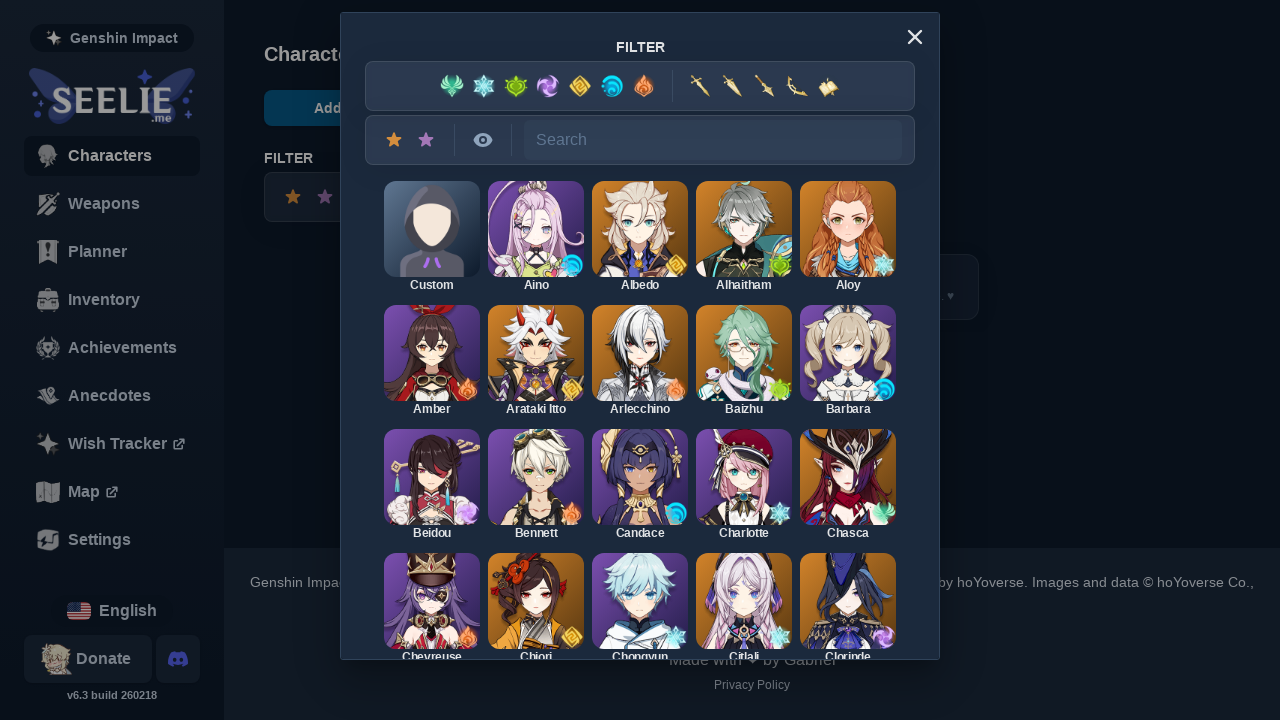